Tests dropdown selection functionality by selecting different options using various methods (by text, value, and index) in country and option dropdowns

Starting URL: https://practice.expandtesting.com/dropdown

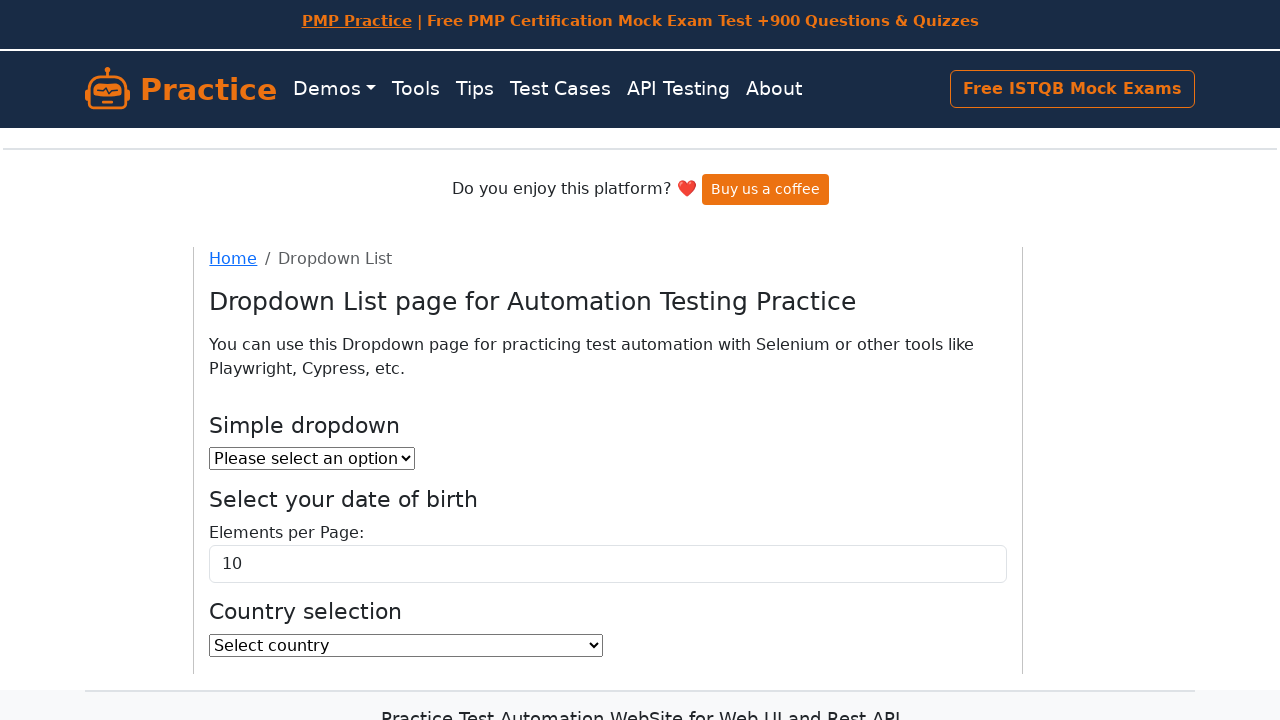

Located country dropdown element
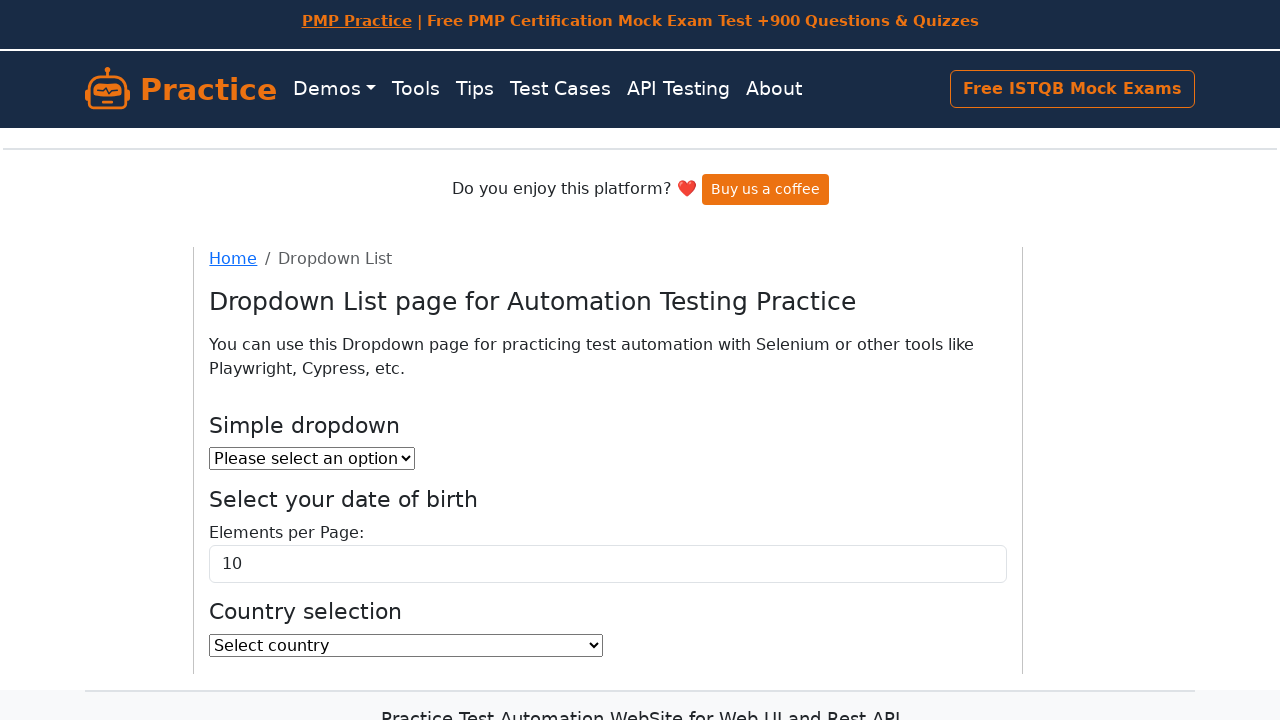

Selected 'India' from country dropdown by visible text on select#country
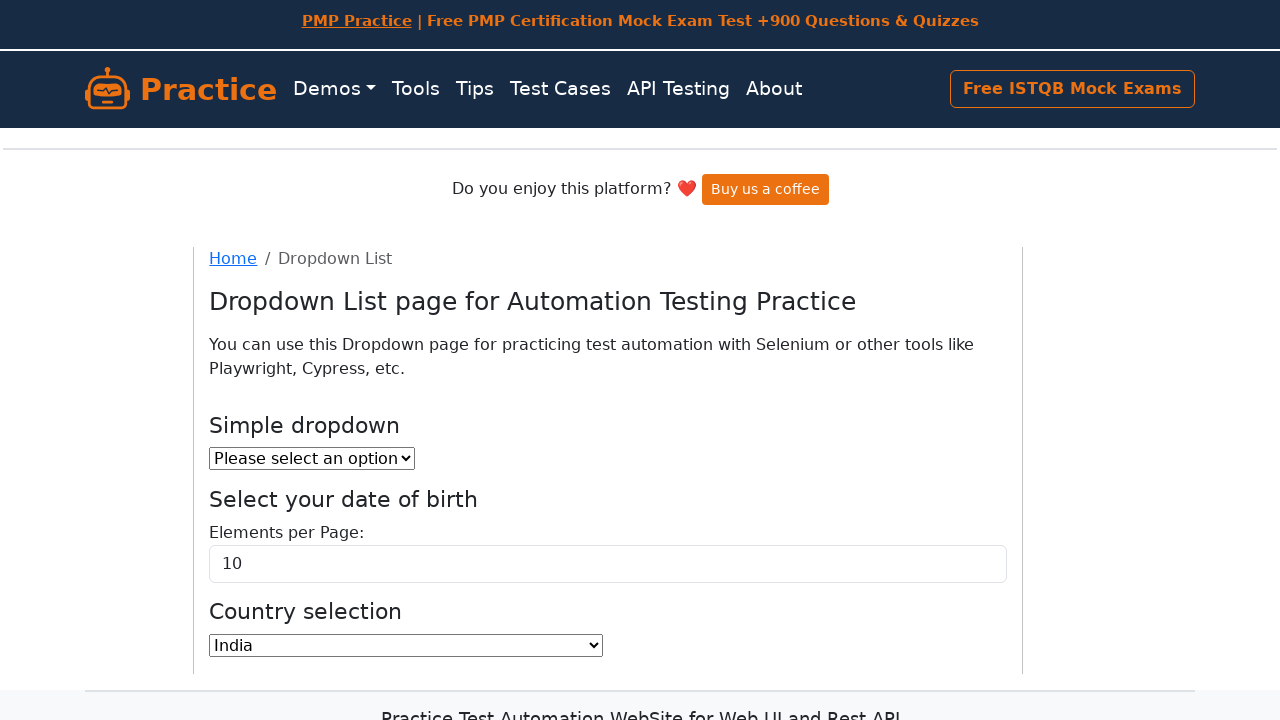

Selected country option by value 'IS' on select#country
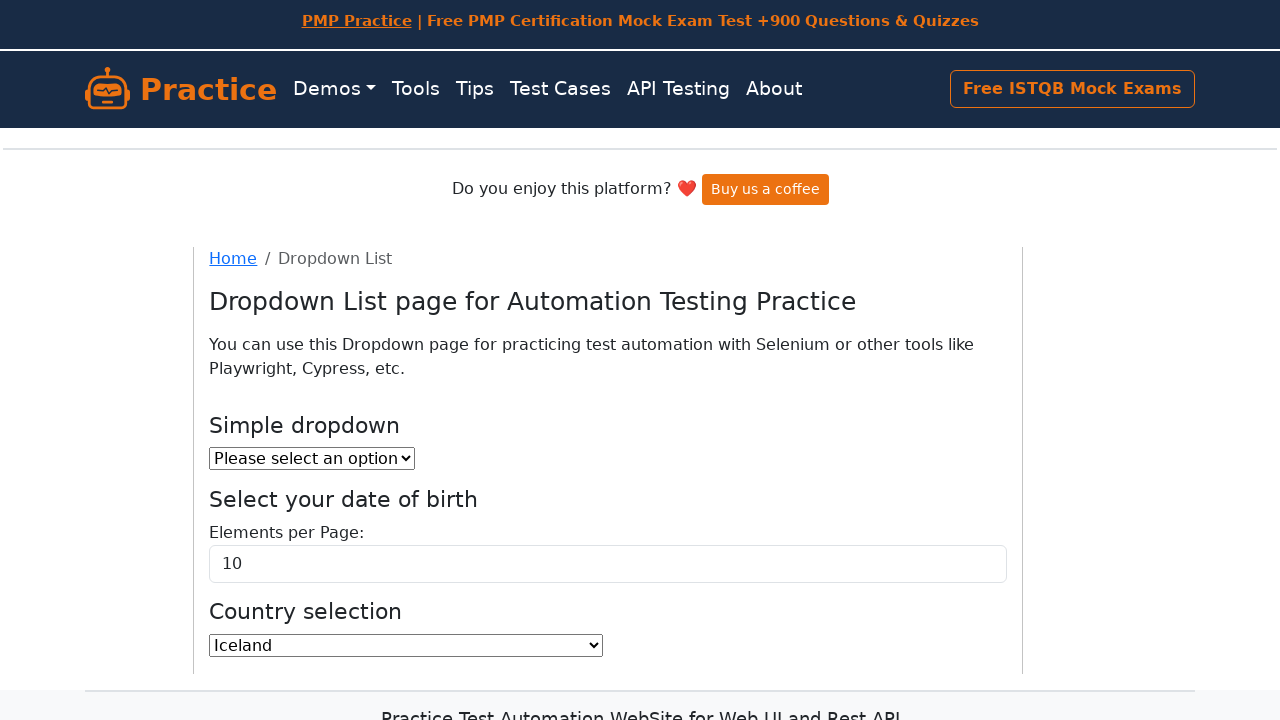

Selected country option by index 6 on select#country
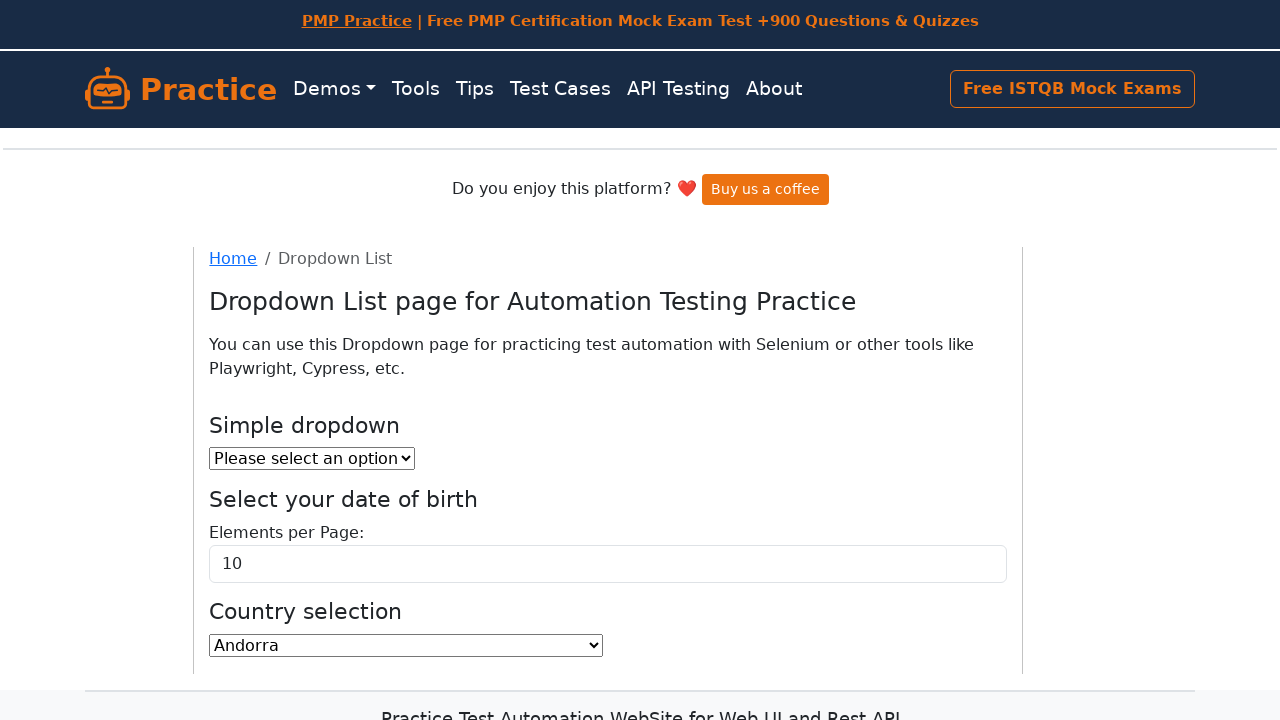

Located option dropdown element
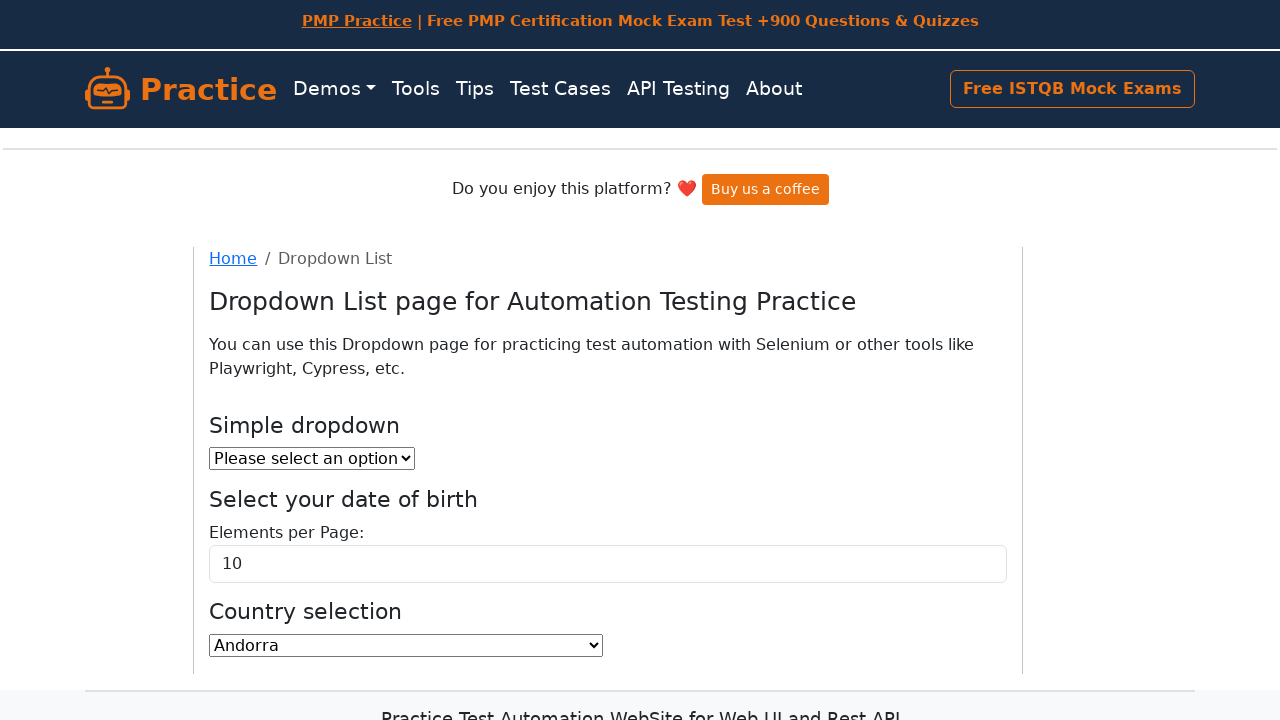

Selected 'Option 1' from option dropdown by visible text on select#dropdown
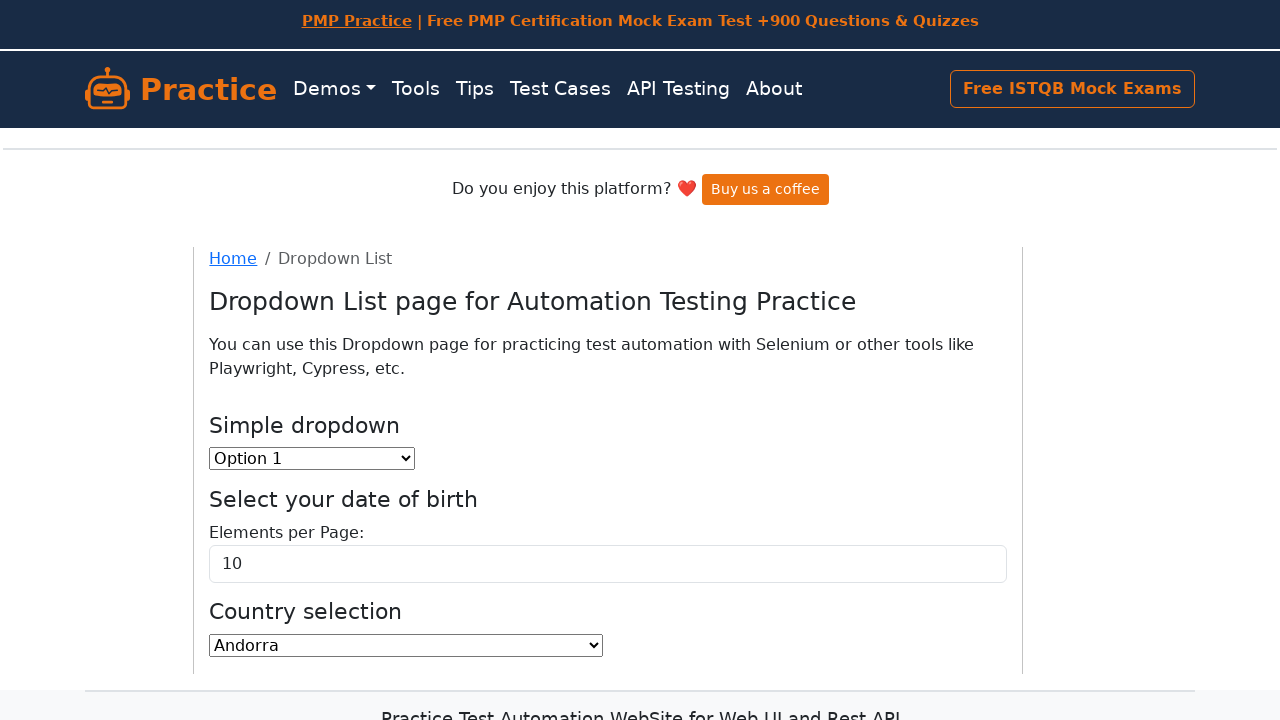

Selected option dropdown by value '2' on select#dropdown
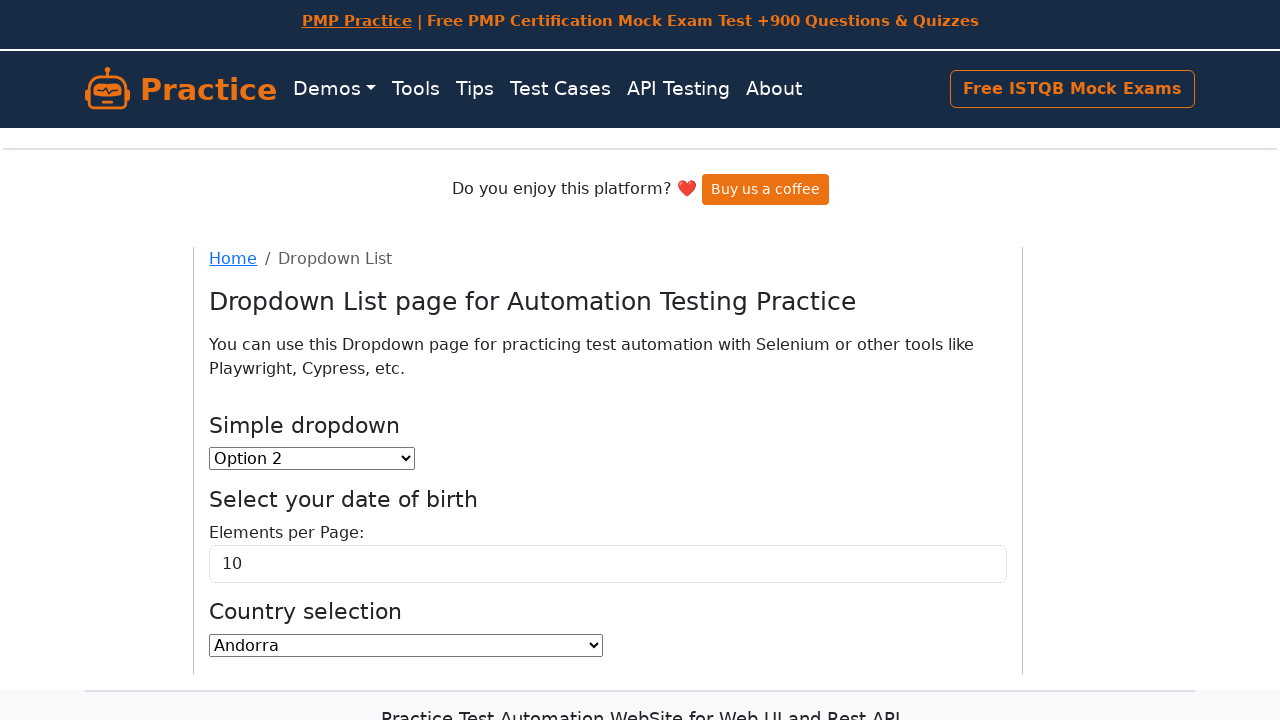

Selected option dropdown by index 1 on select#dropdown
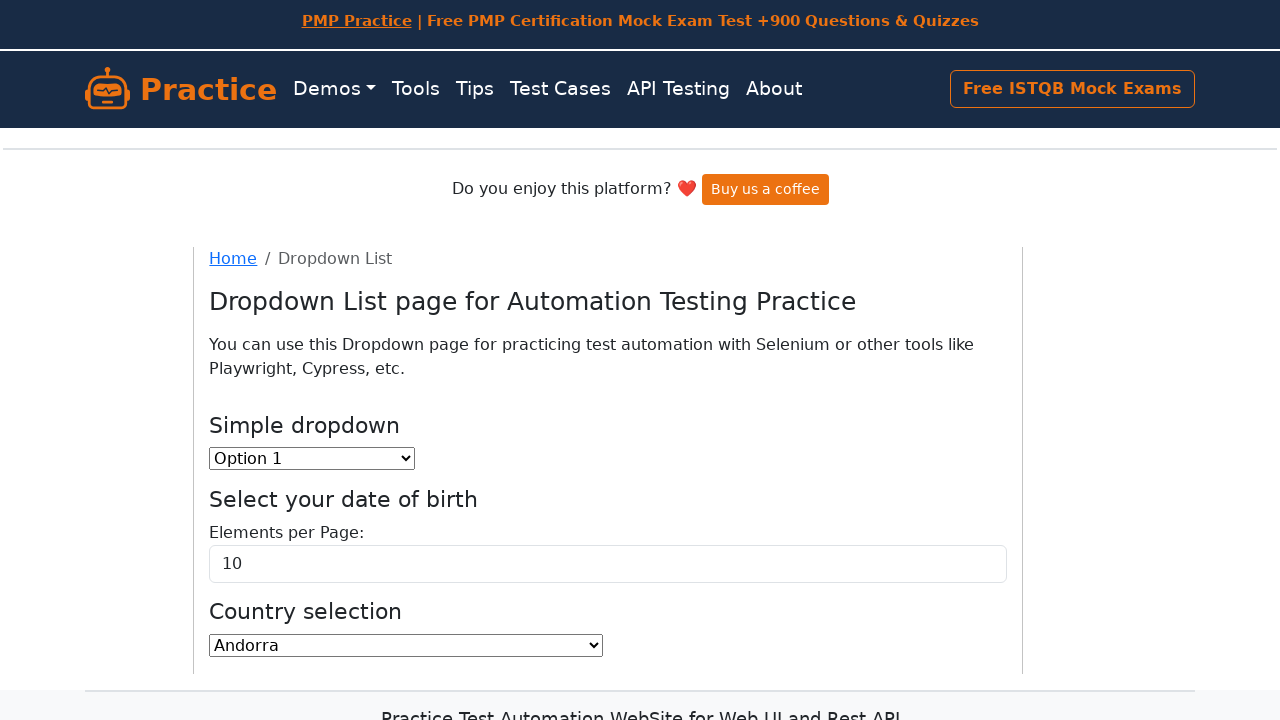

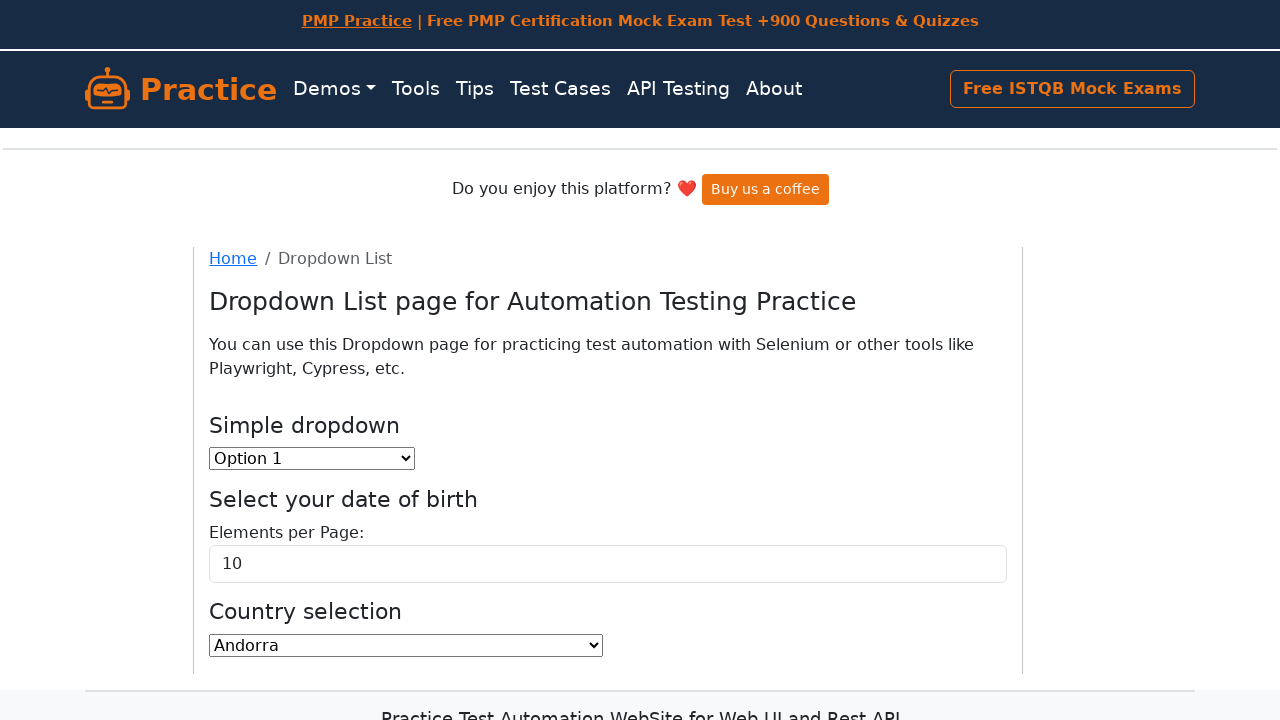